Tests alert popup handling by clicking a button that triggers an alert and accepting it

Starting URL: https://www.automationtesting.co.uk/popups.html

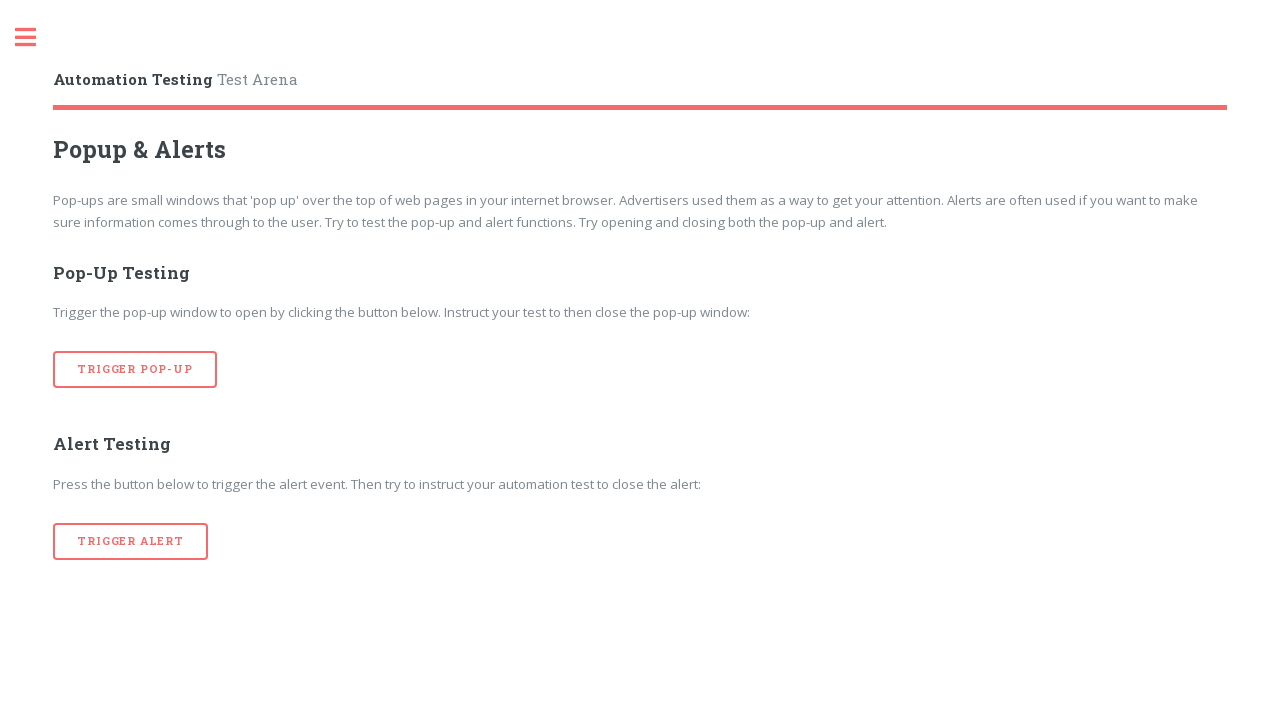

Clicked button to trigger alert popup at (131, 541) on button[onclick='alertTrigger()']
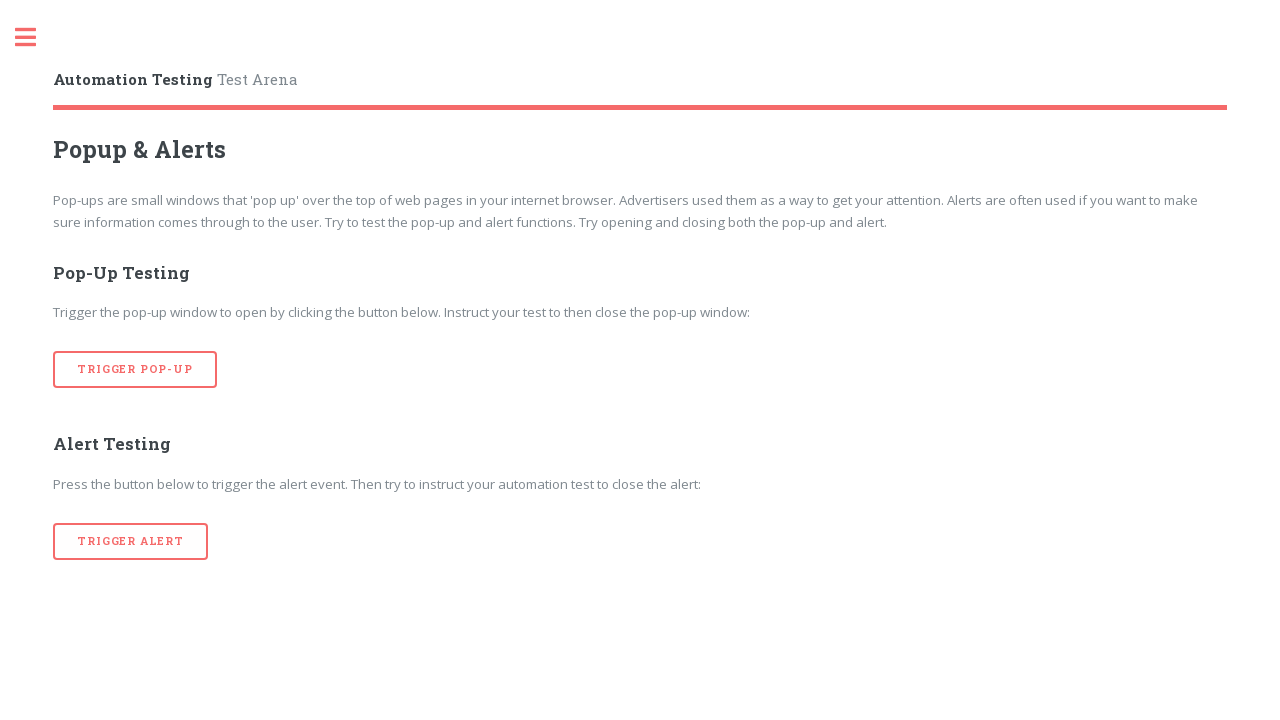

Set up dialog handler to accept alerts
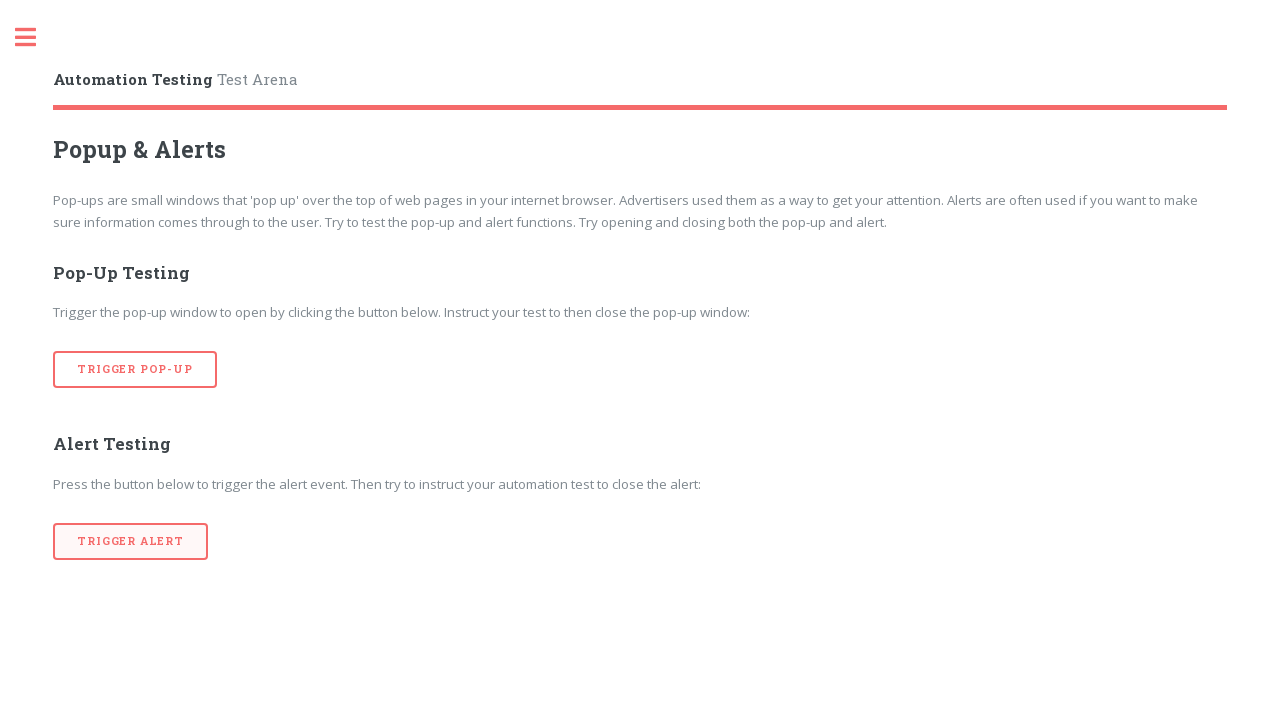

Clicked button to trigger alert popup again at (131, 541) on button[onclick='alertTrigger()']
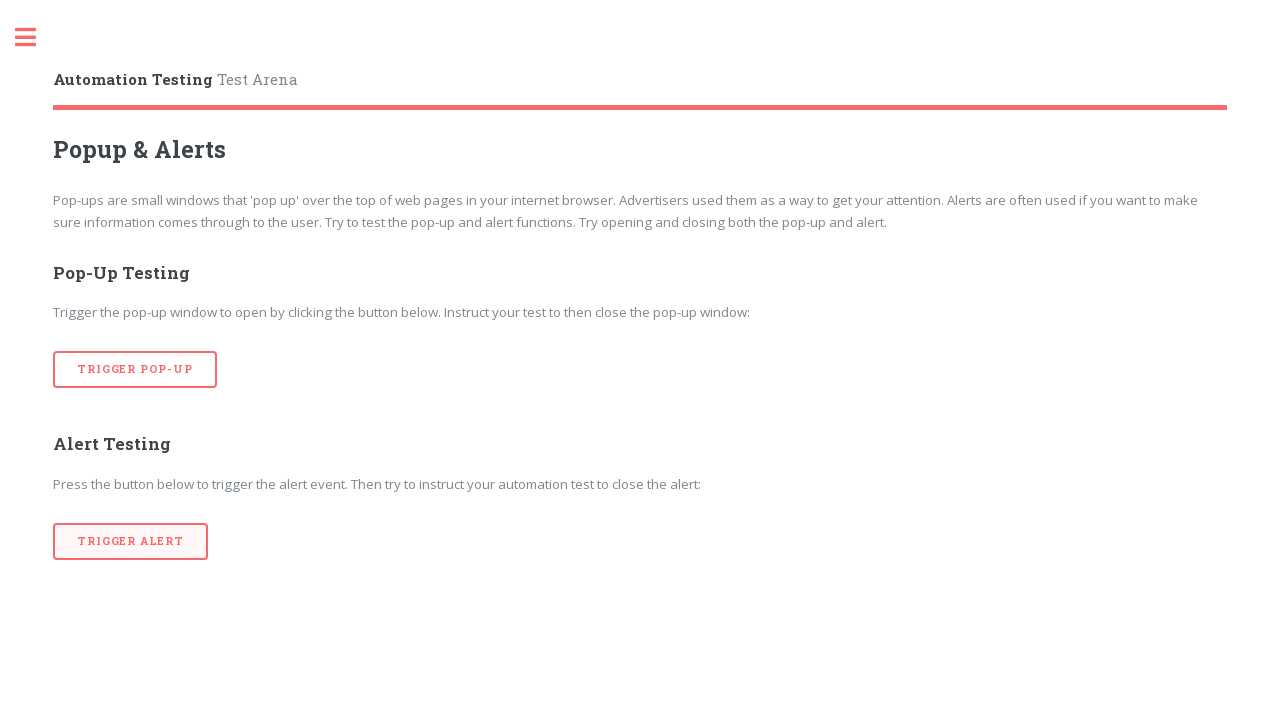

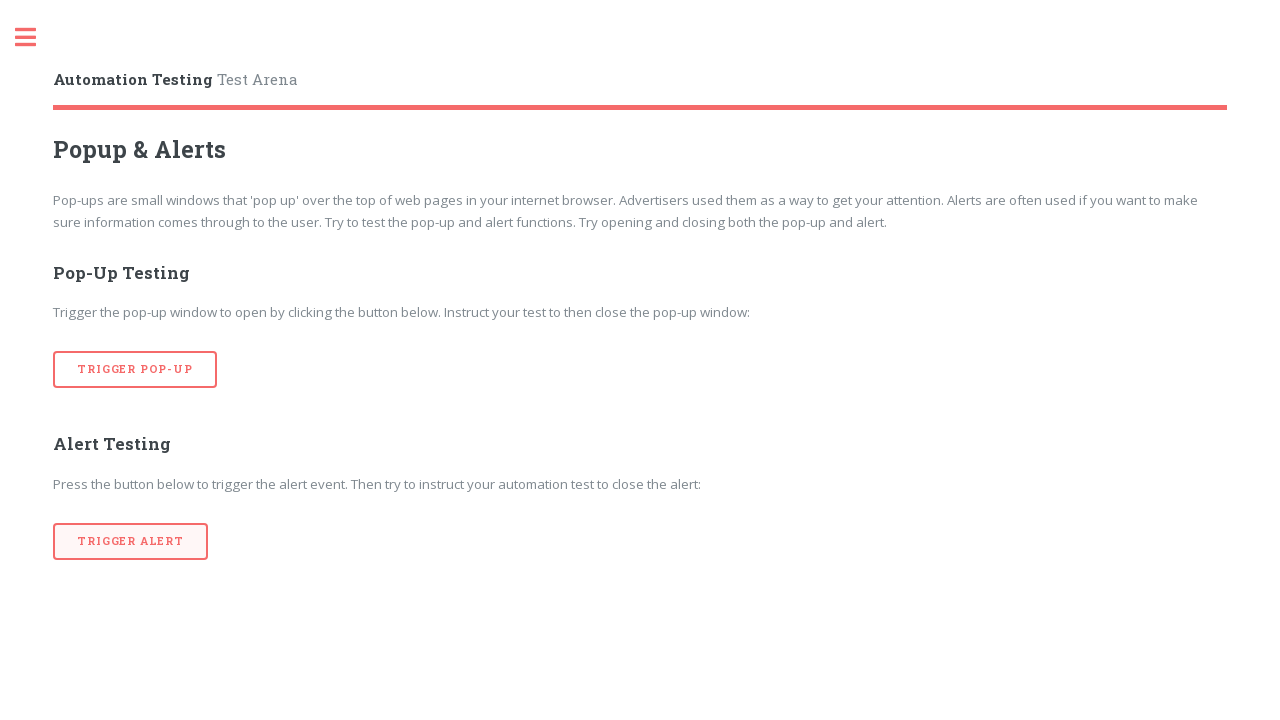